Tests clicking a link that opens in a new tab and verifies navigation by switching to the new tab and checking the URL has changed

Starting URL: https://demoqa.com/links

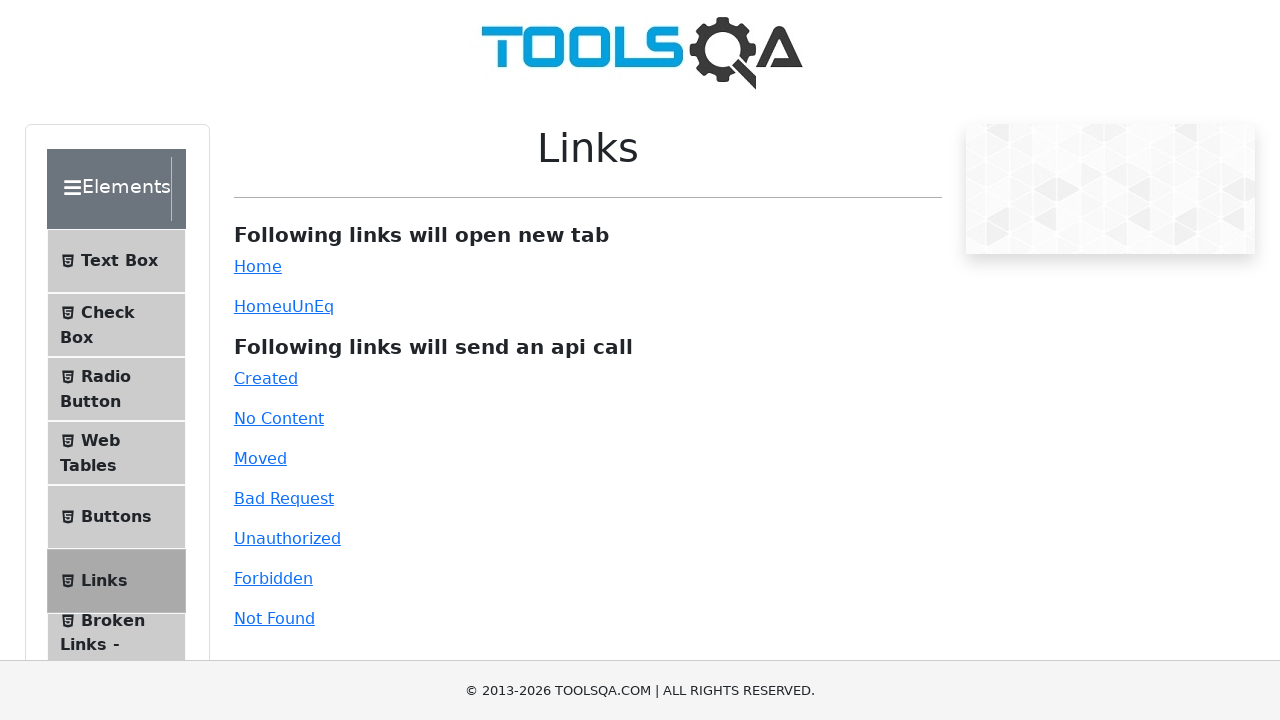

Clicked the simple link that opens in a new tab at (258, 266) on #simpleLink
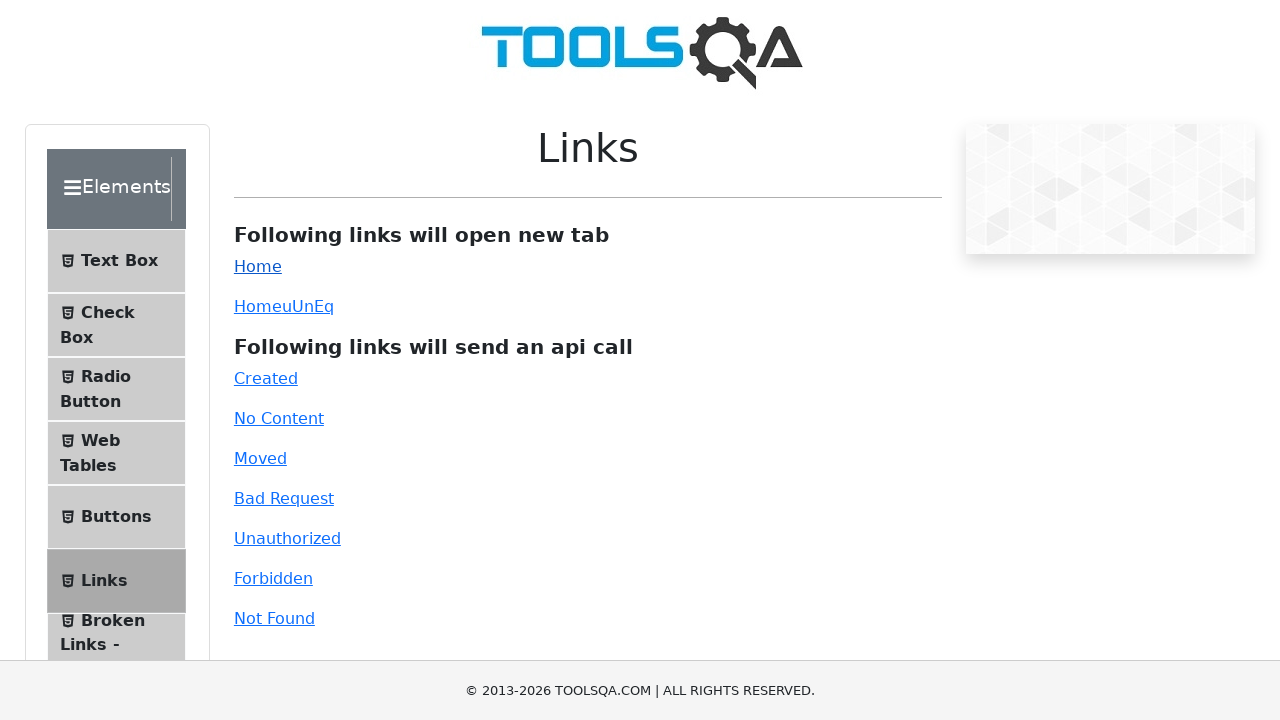

New tab opened and captured
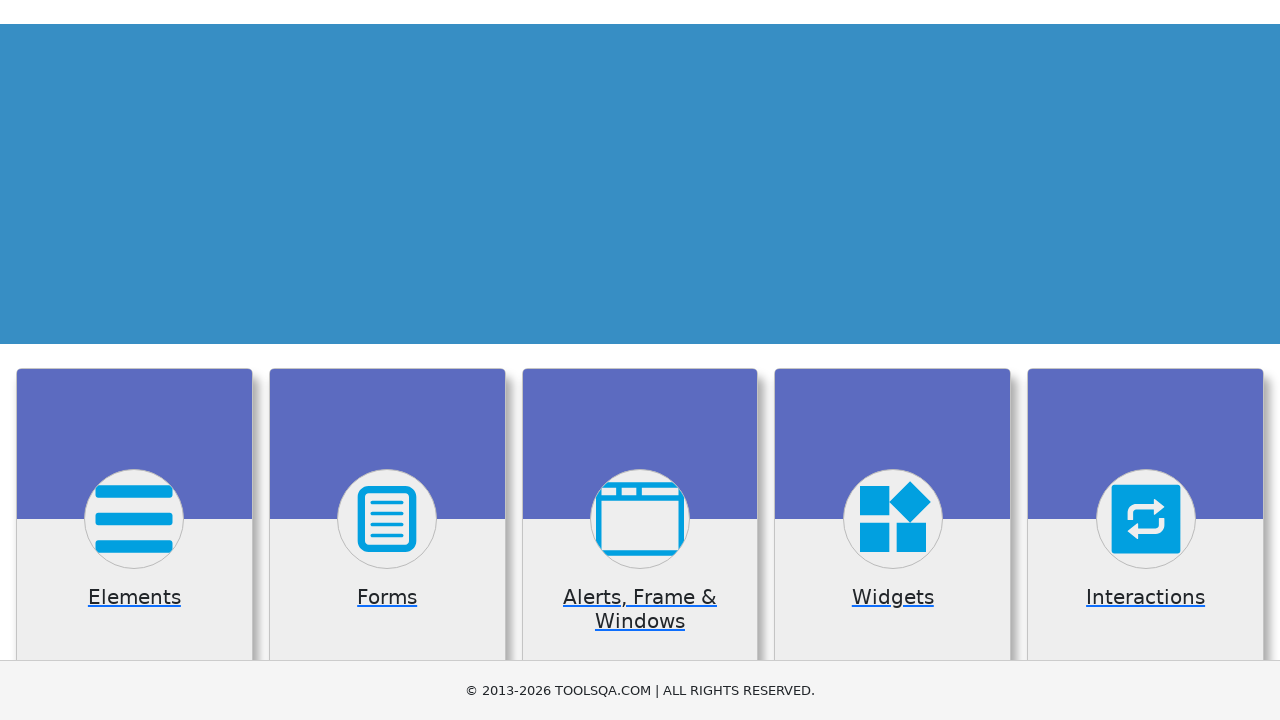

Retrieved new page URL: https://demoqa.com/
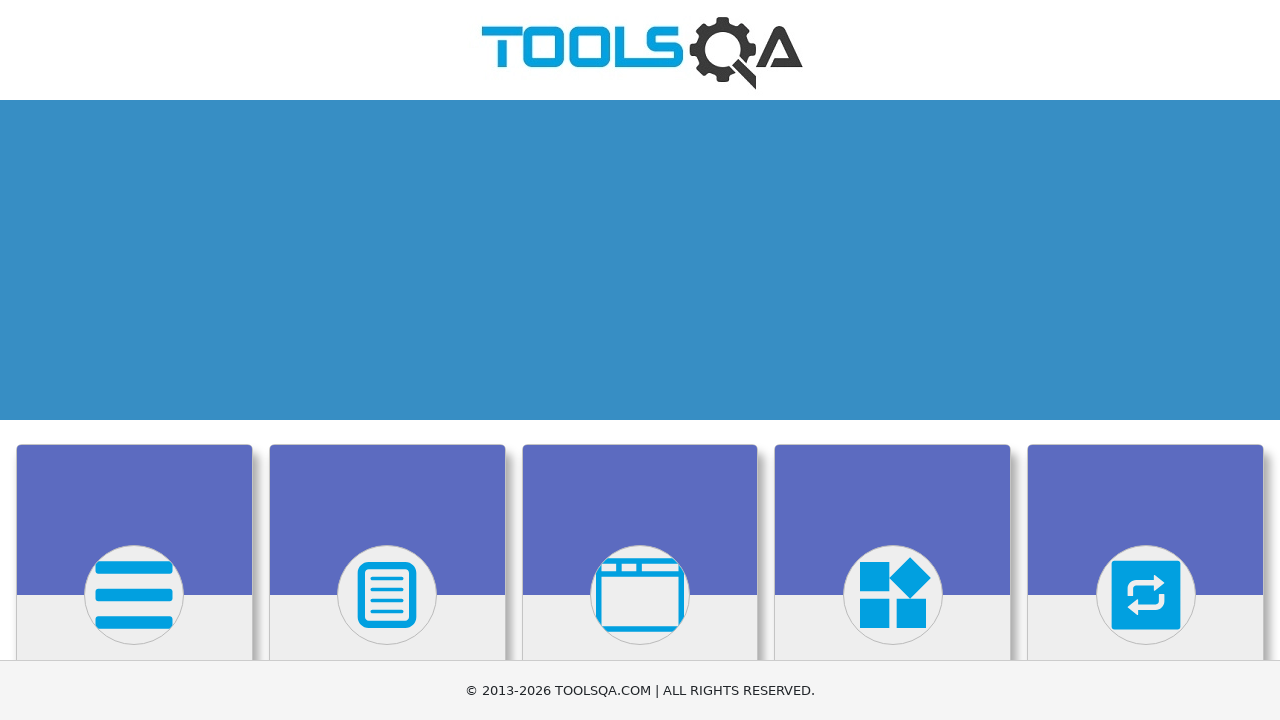

Verified that new page URL does not contain 'links'
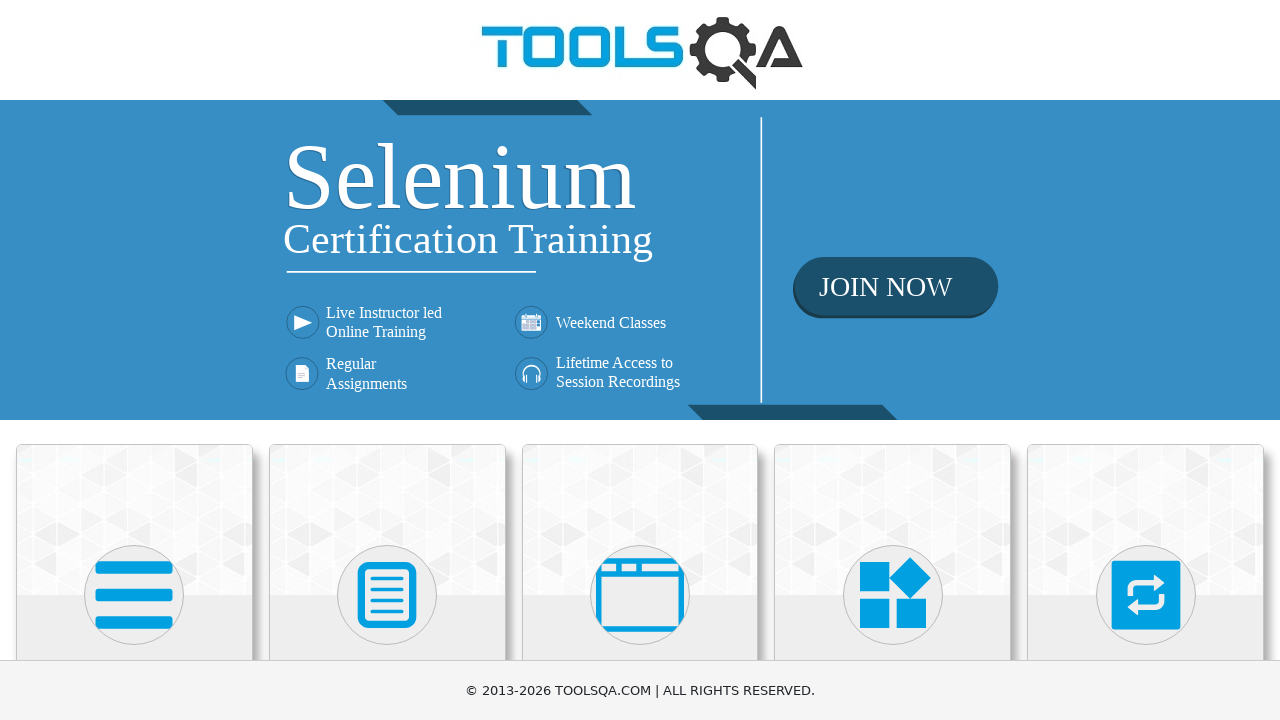

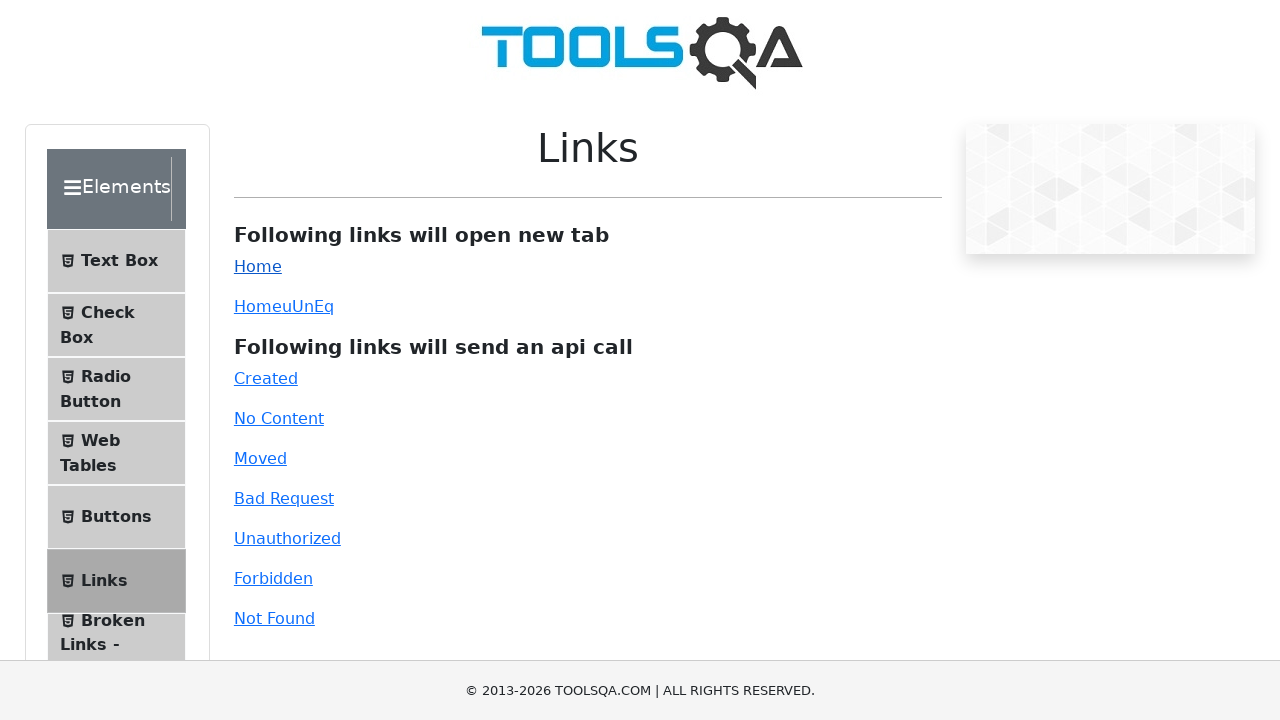